Tests JavaScript alert handling including simple alerts, confirm dialogs, and prompt dialogs with text input on a demo alerts page

Starting URL: https://the-internet.herokuapp.com/javascript_alerts

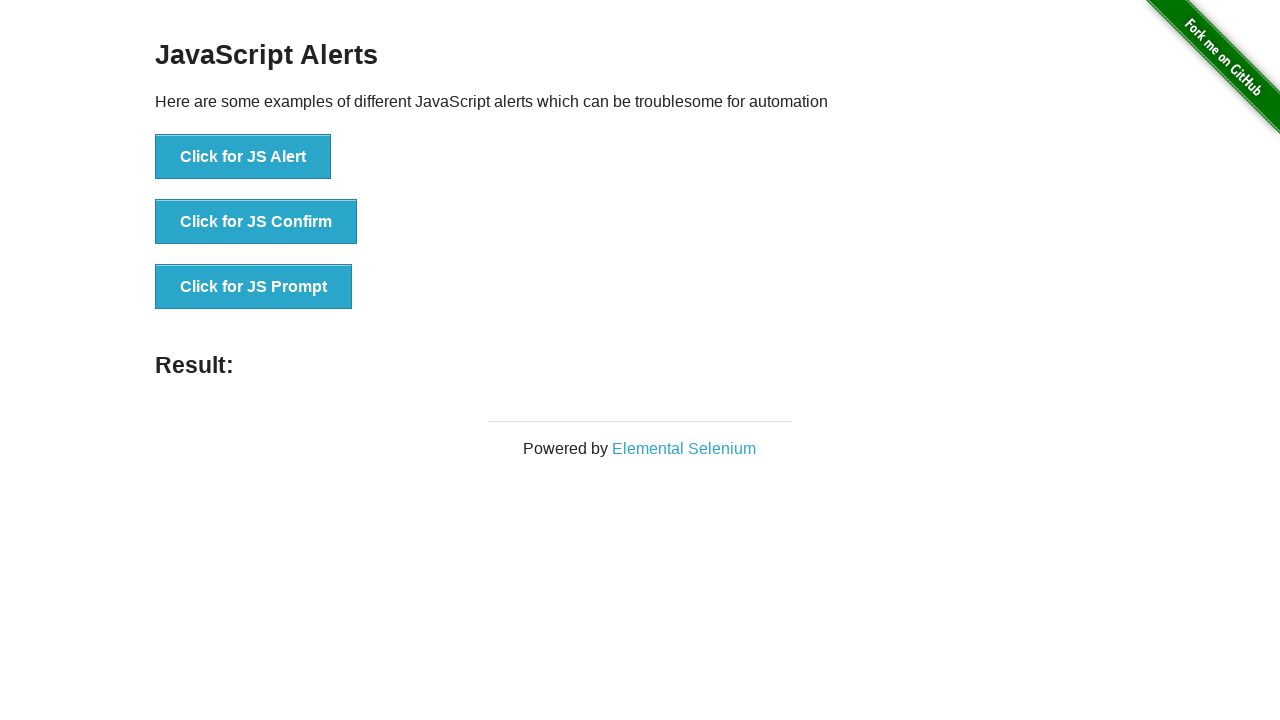

Clicked button to trigger simple JS alert at (243, 157) on xpath=//button[contains(text(),'Click for JS Alert')]
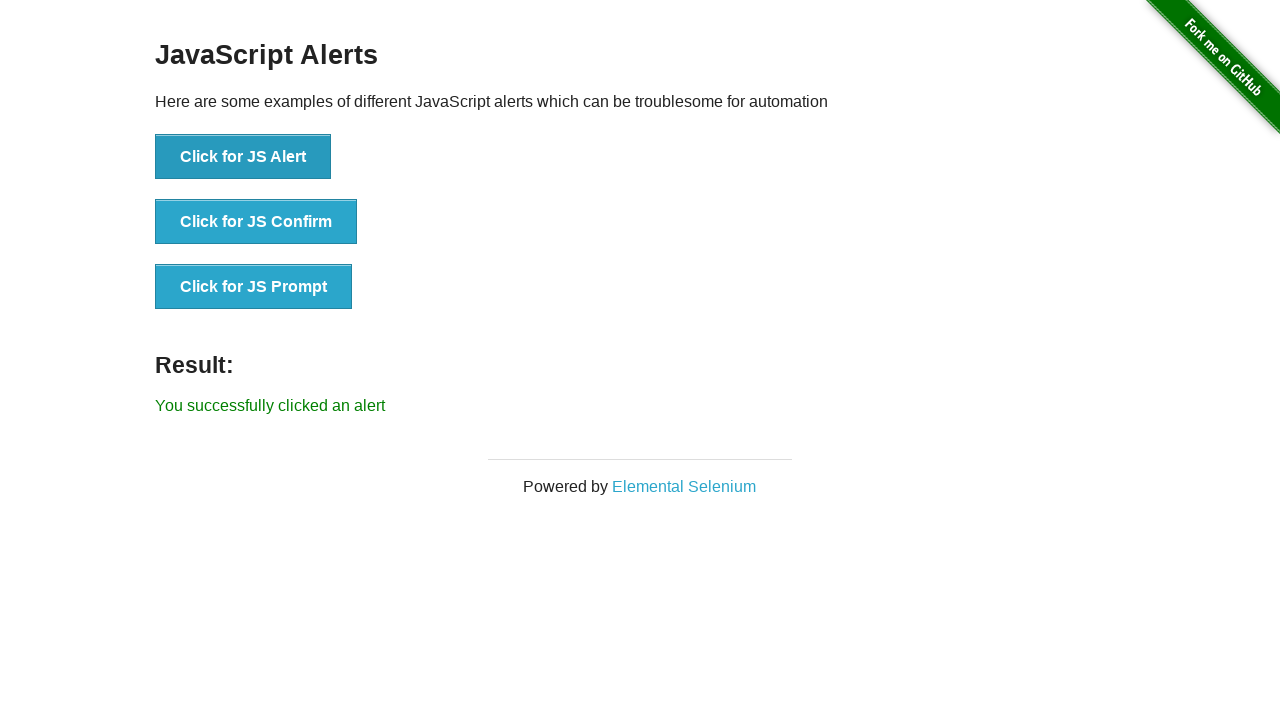

Set up dialog handler to accept alert
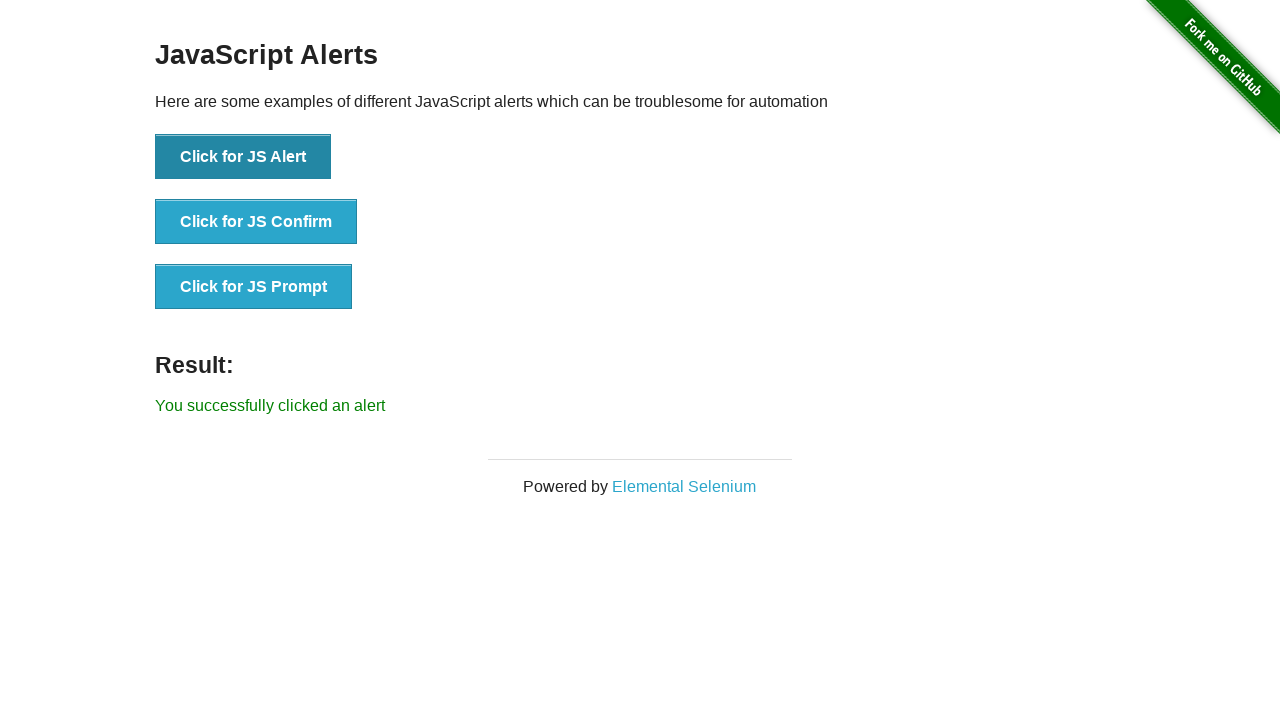

Waited for alert to be processed
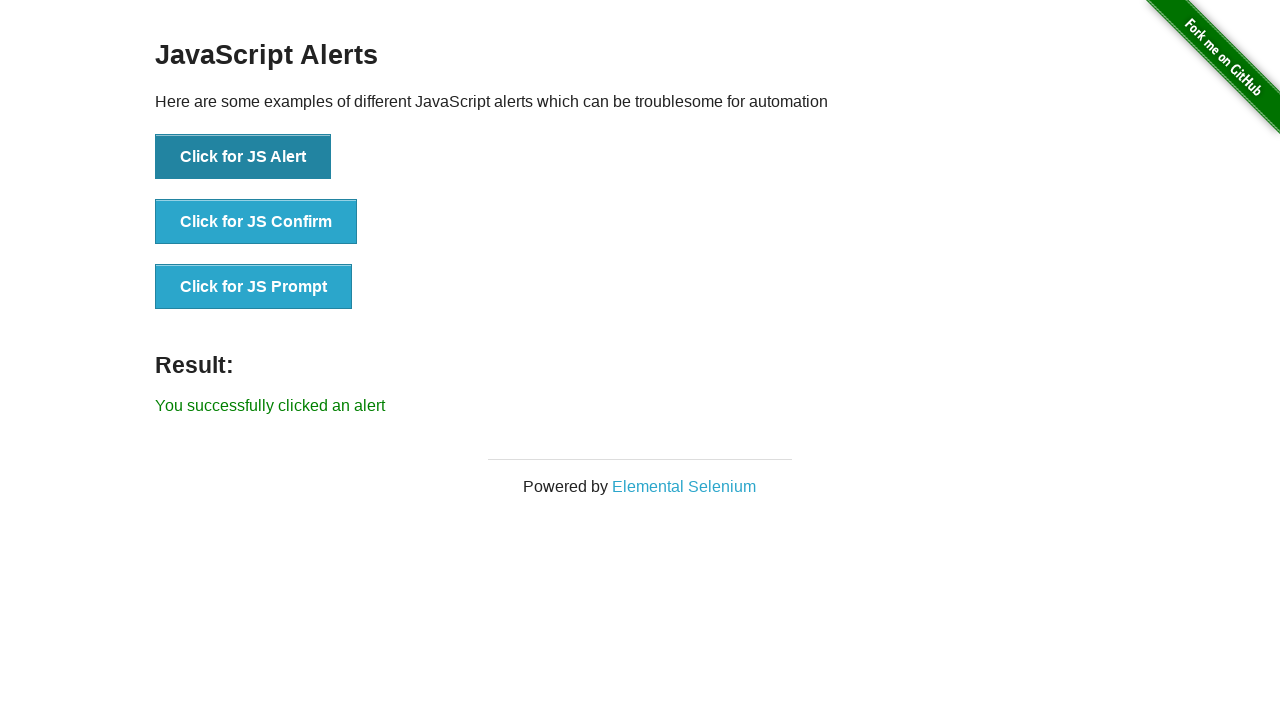

Set up dialog handler to dismiss confirm dialog
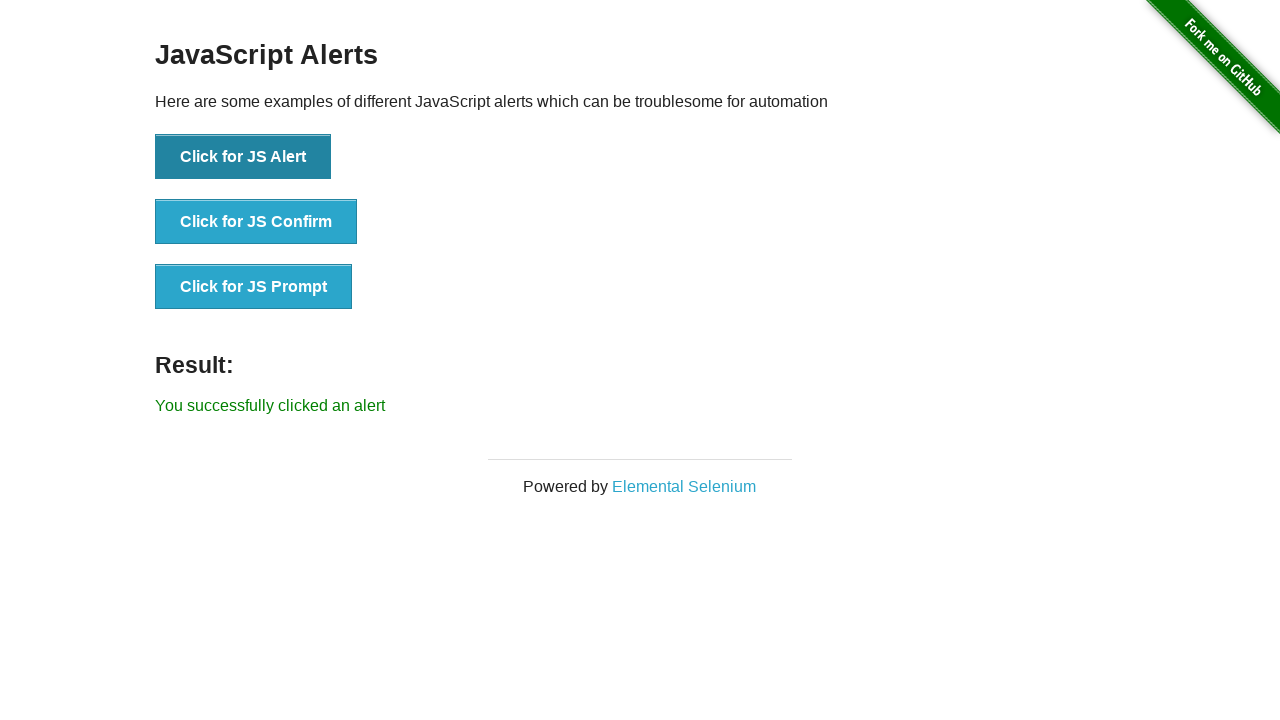

Clicked button to trigger confirm dialog at (256, 222) on xpath=//button[contains(text(),'Click for JS Confirm')]
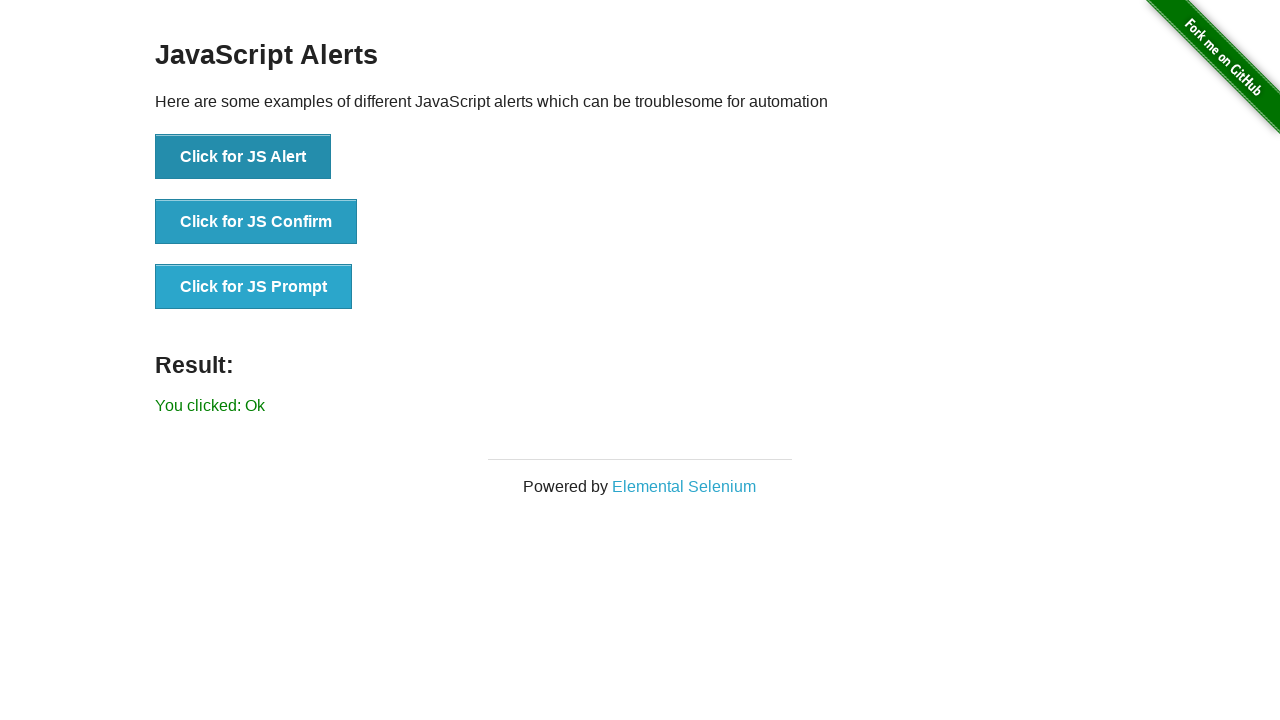

Waited for confirm dialog to be processed
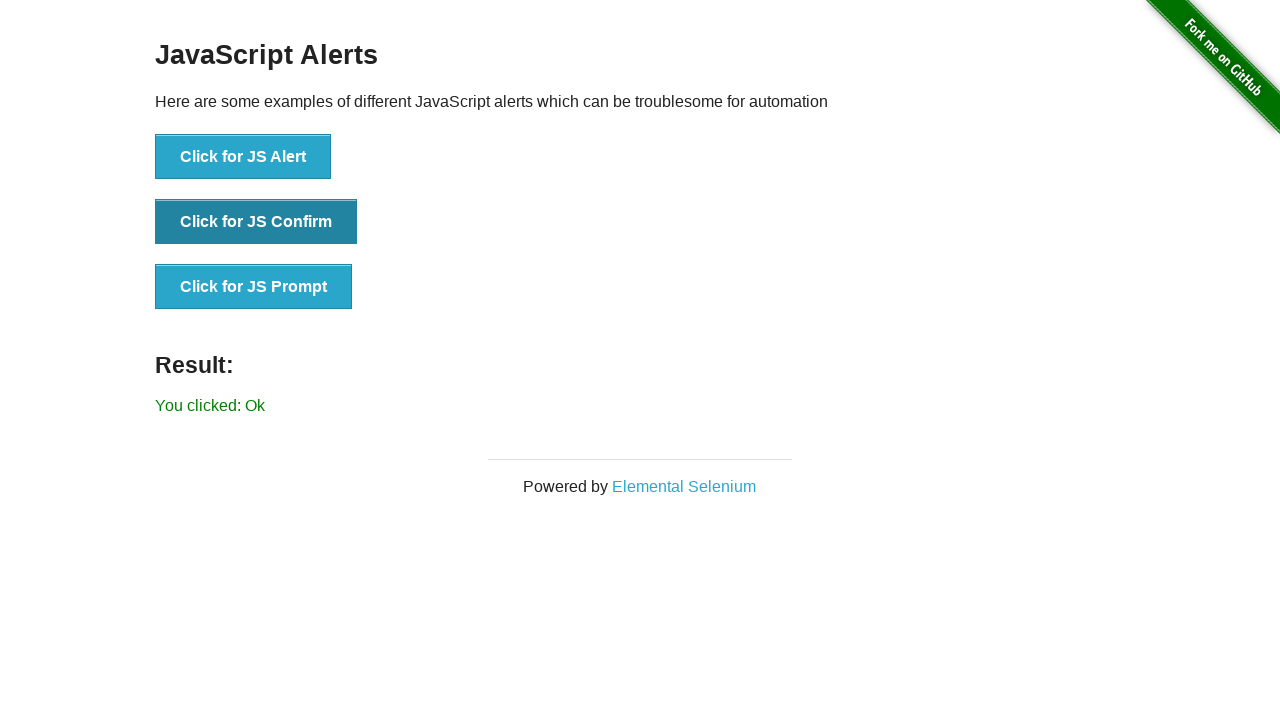

Set up dialog handler to accept prompt with text input
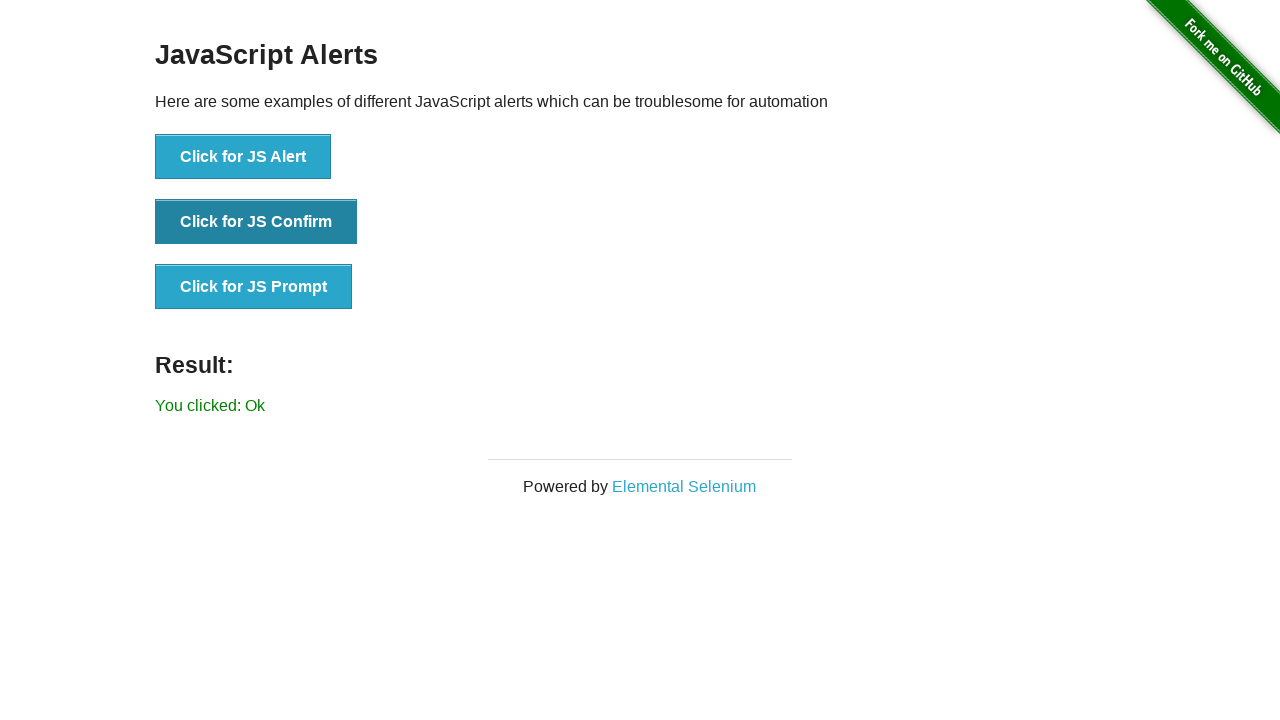

Clicked button to trigger prompt dialog at (254, 287) on xpath=//button[contains(text(),'Click for JS Prompt')]
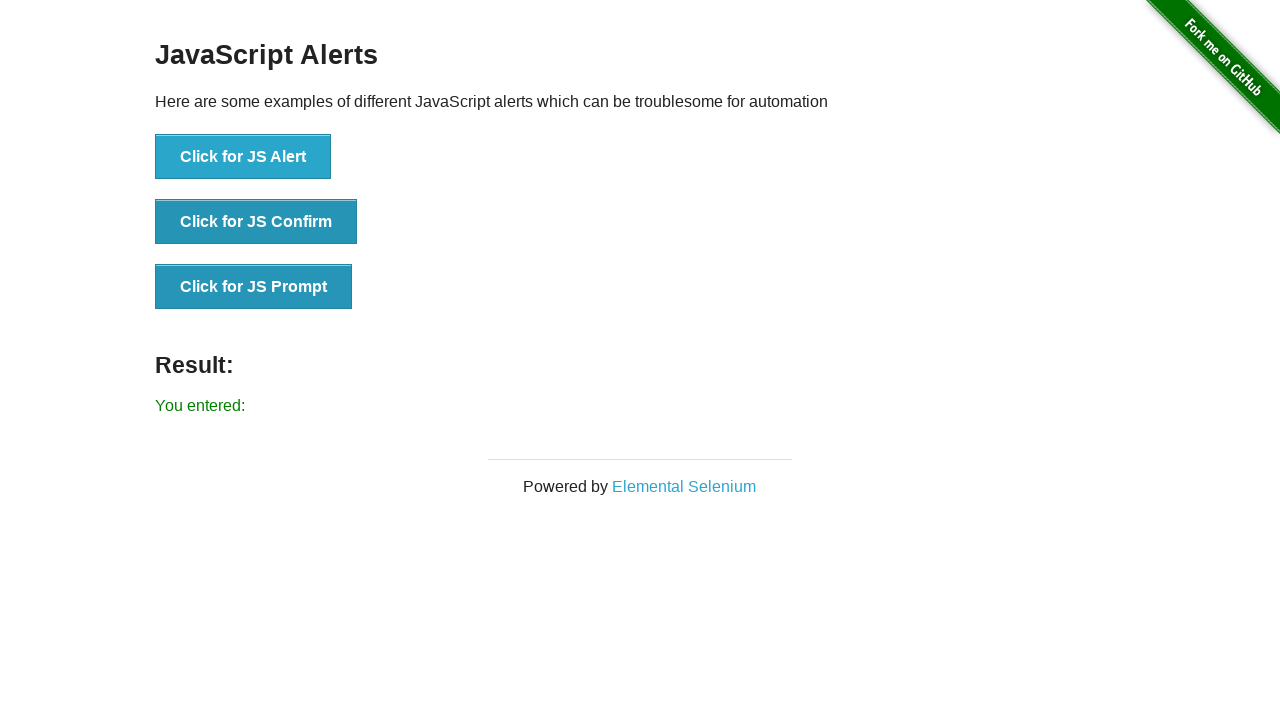

Waited for prompt dialog to be processed
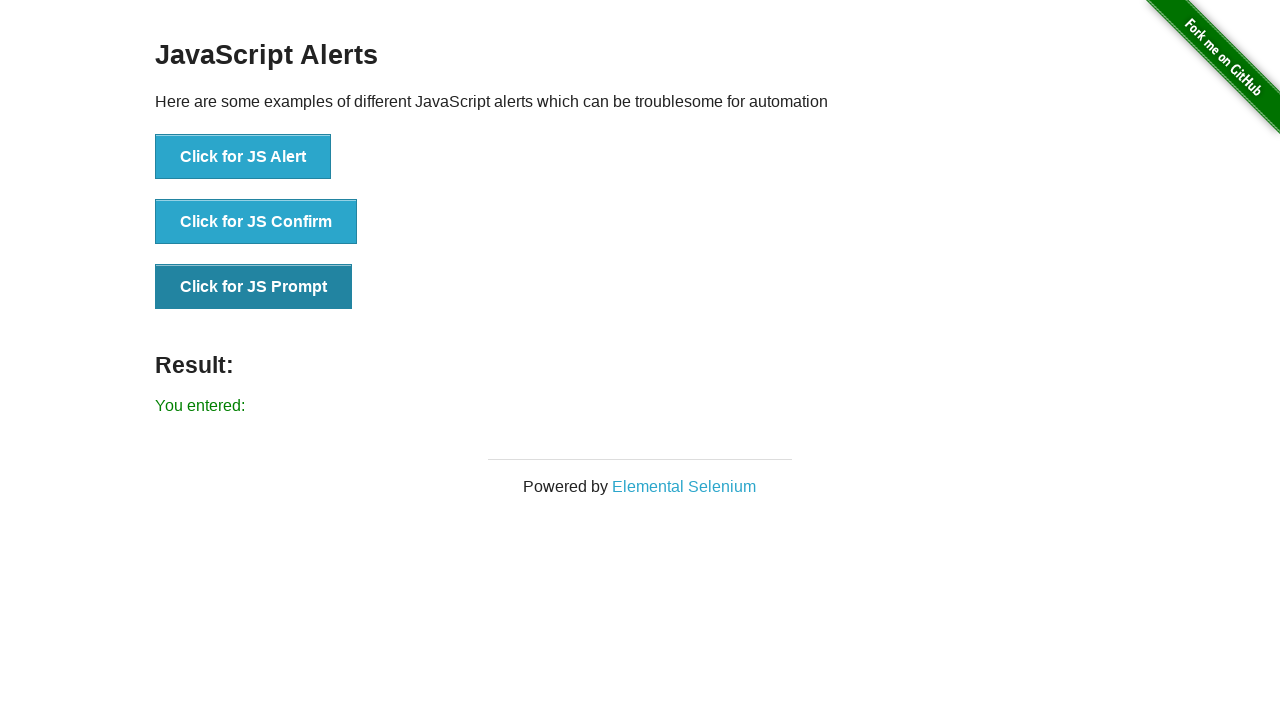

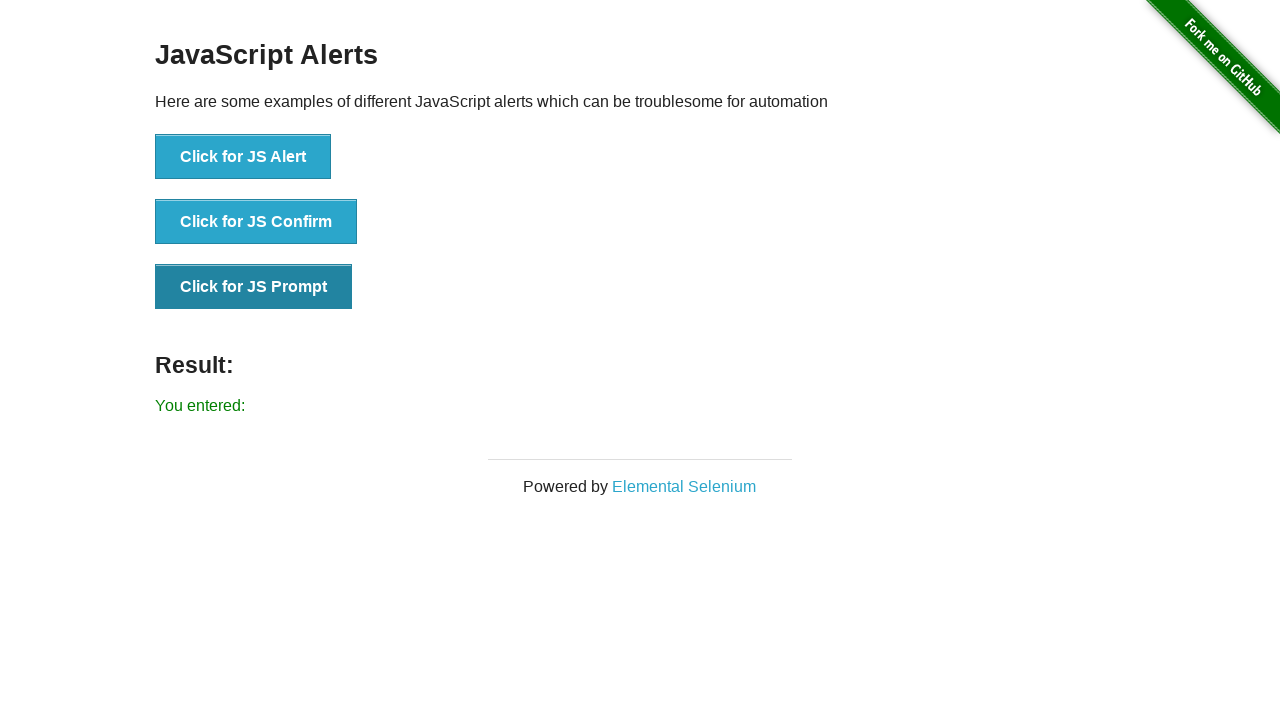